Navigates to W3Schools HTML tables tutorial page, scrolls down to view the example table, and verifies the table with customer data is present and has rows and columns.

Starting URL: https://www.w3schools.com/html/html_tables.asp

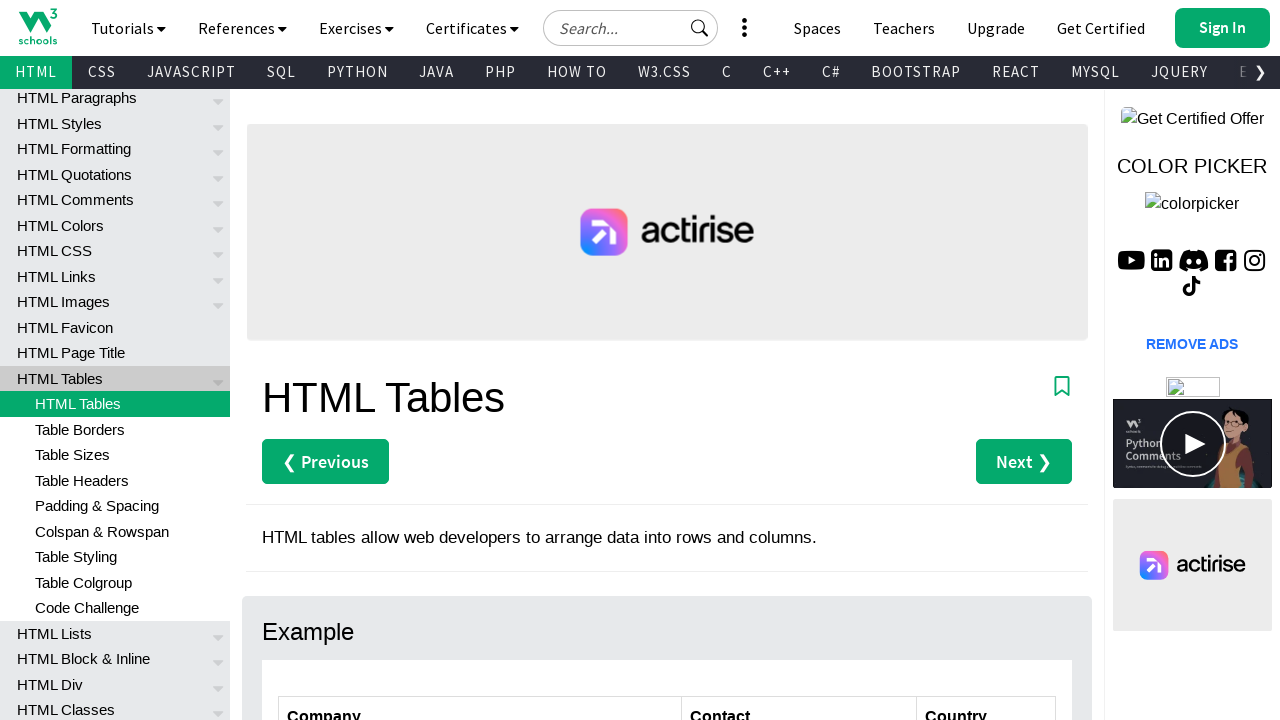

Scrolled down 300 pixels to view the example table
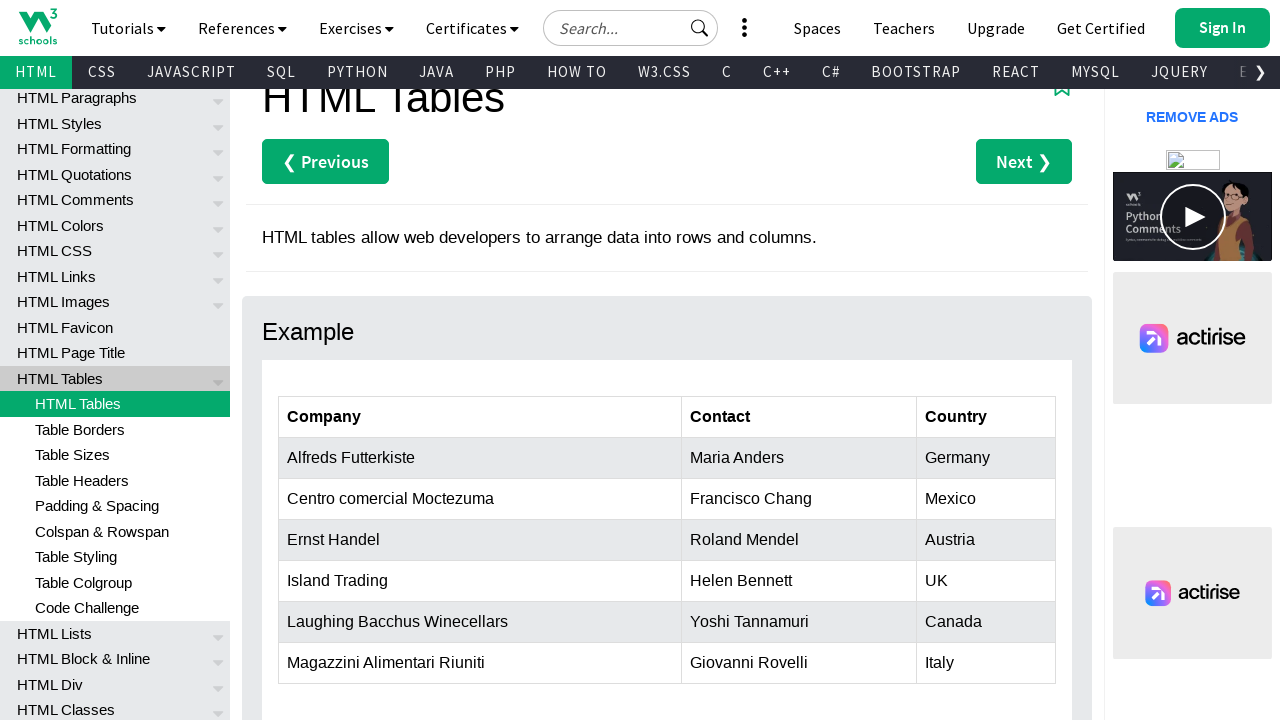

Customers table with id 'customers' is now visible
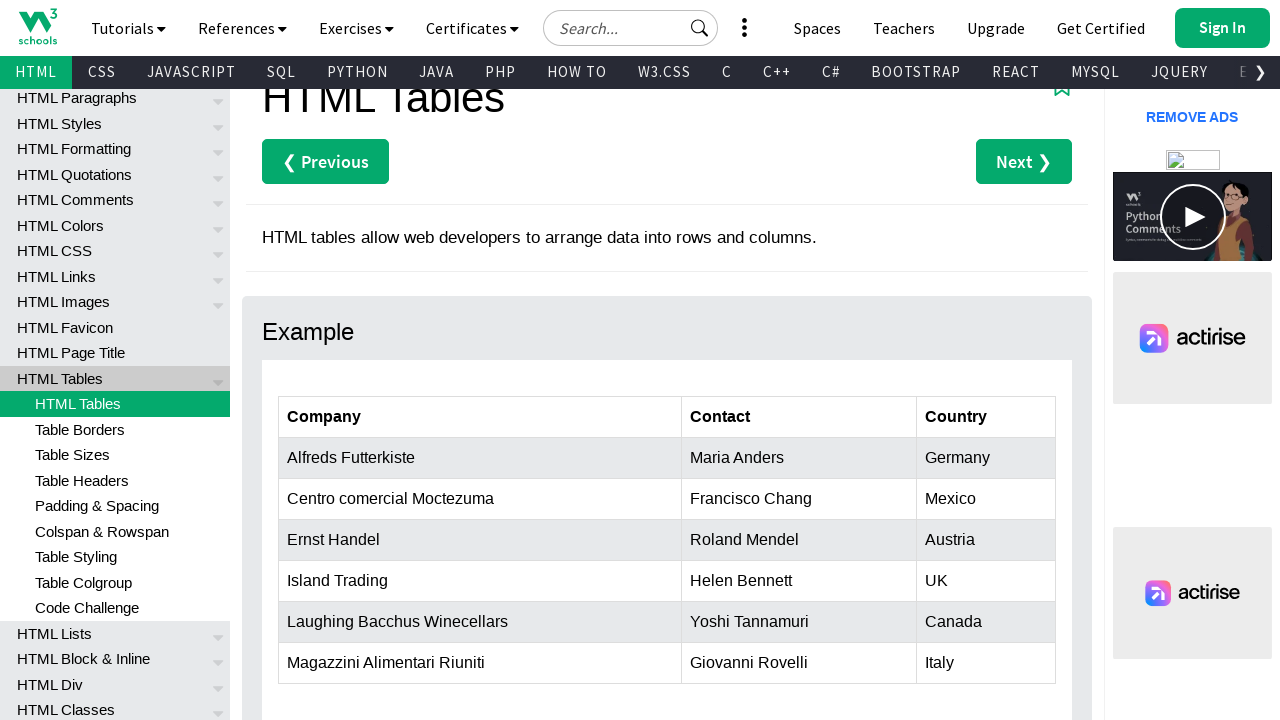

Verified table has header columns
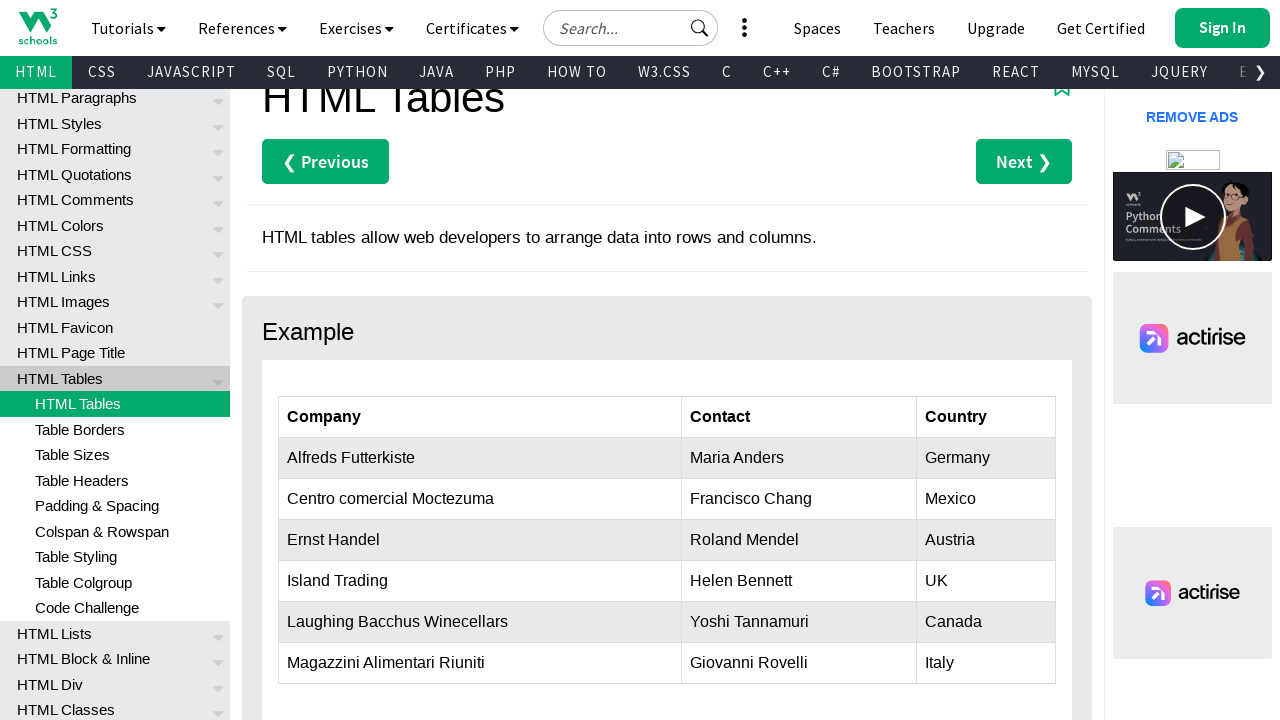

Verified table has data rows with customer information
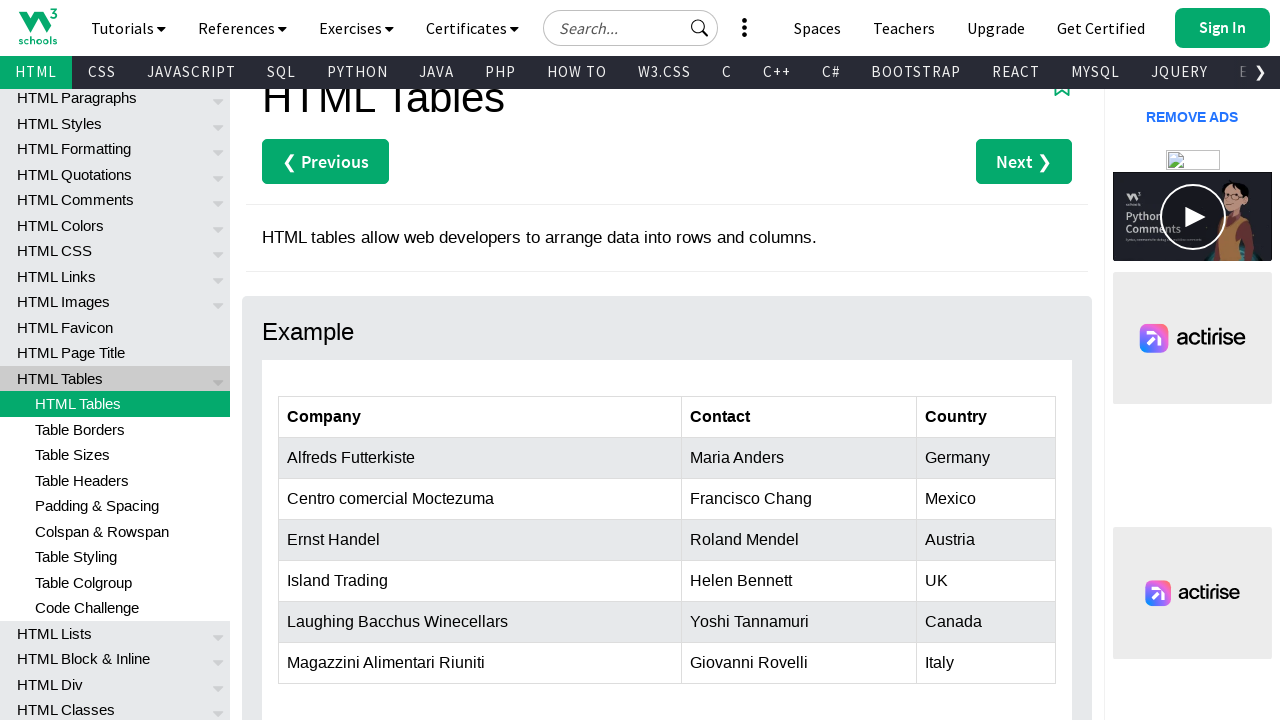

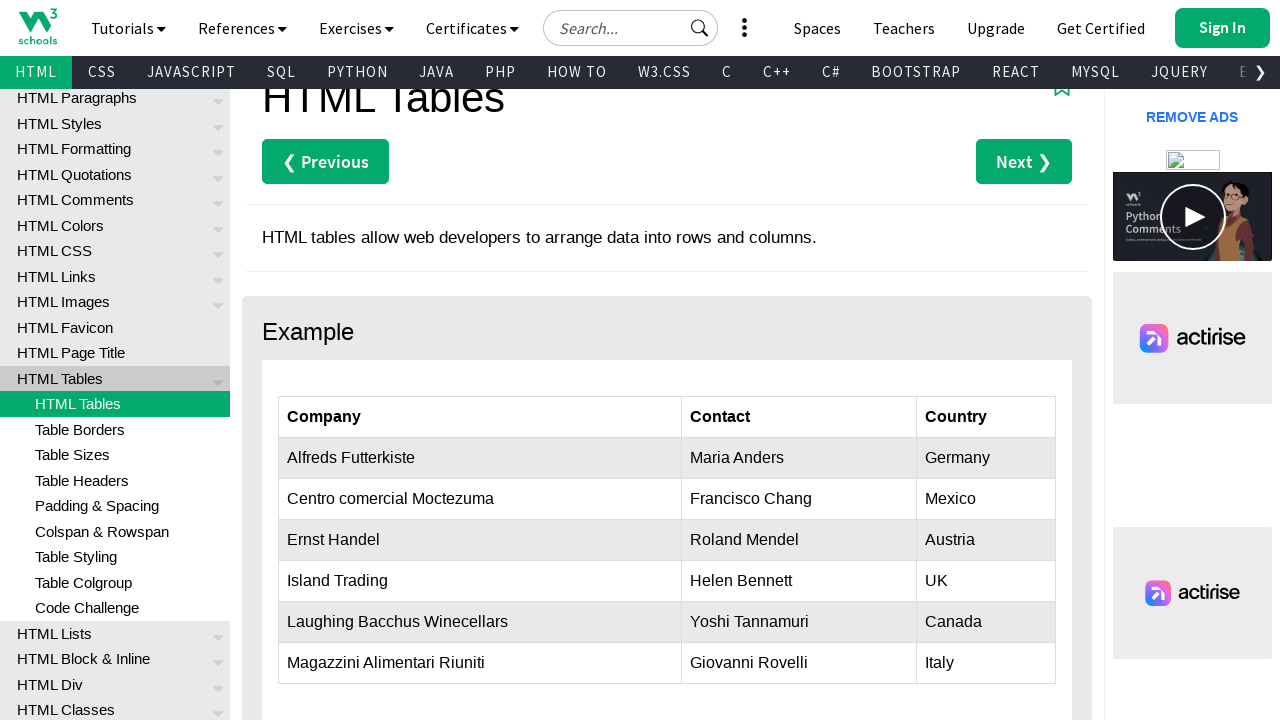